Tests multiple window handling by storing the original window reference, clicking a link to open a new window, then switching between windows to verify their titles.

Starting URL: https://the-internet.herokuapp.com/windows

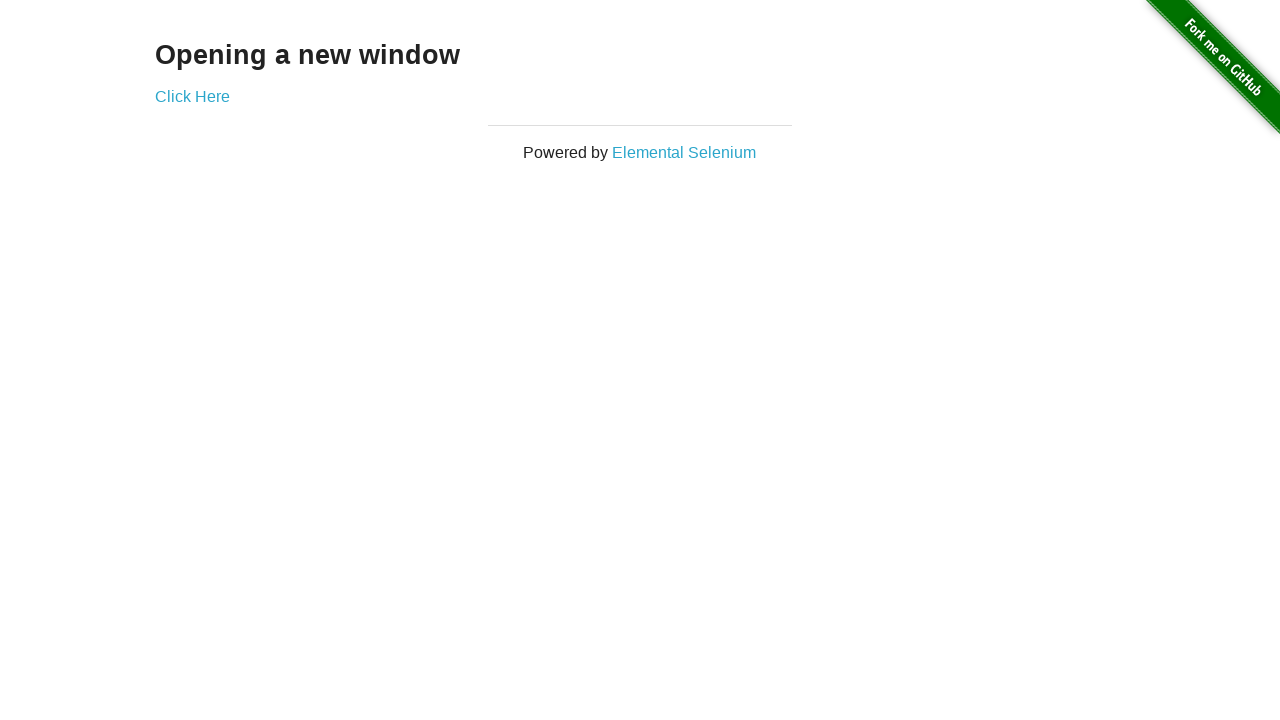

Stored reference to the original page
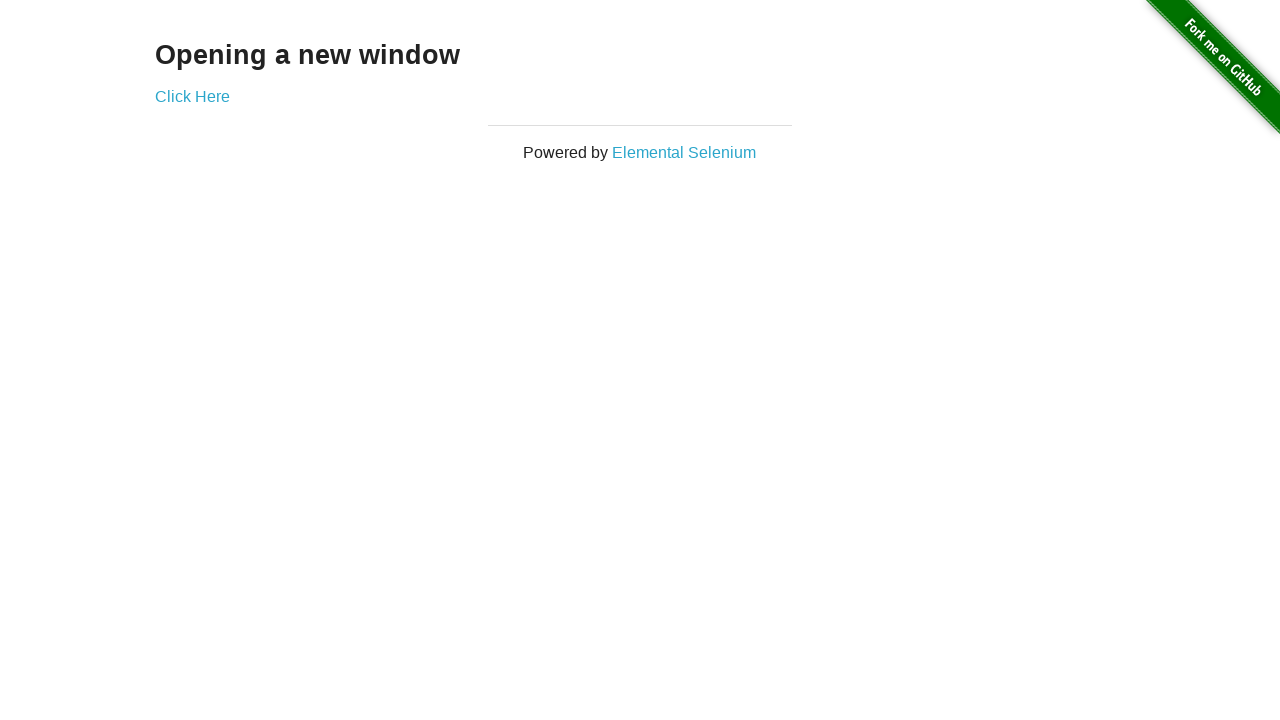

Clicked link to open a new window at (192, 96) on .example a
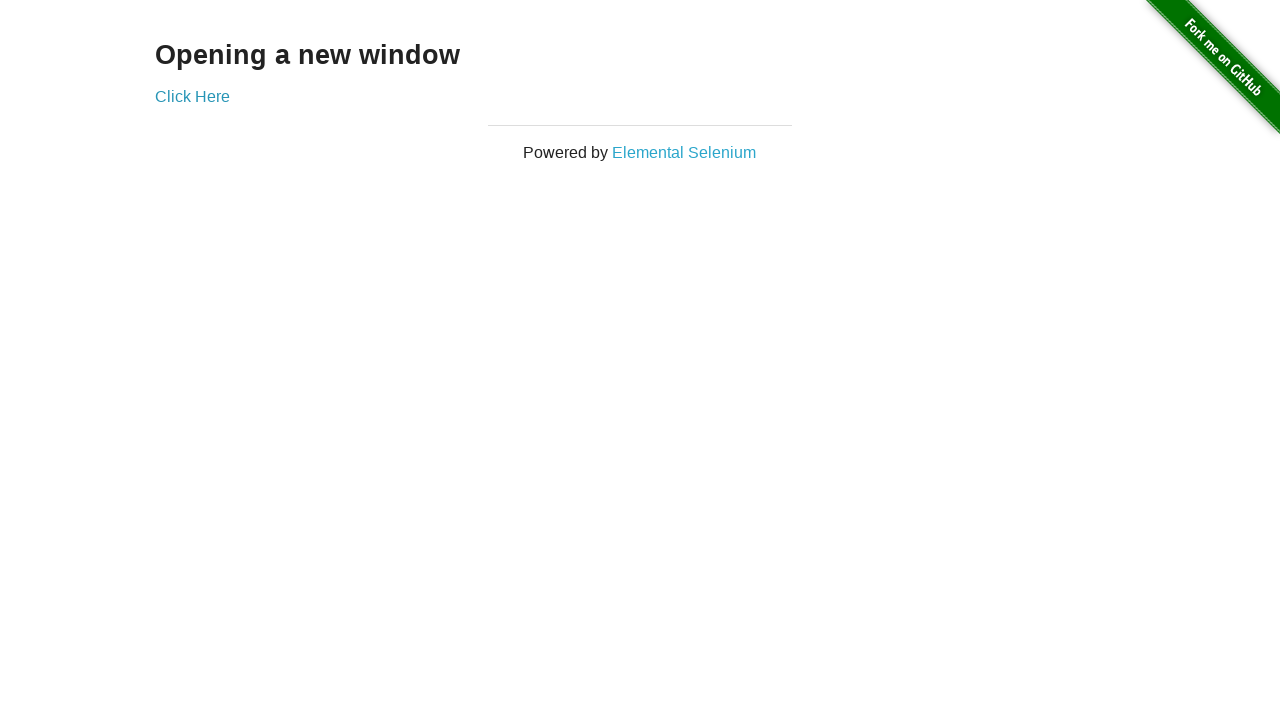

Captured reference to the new window
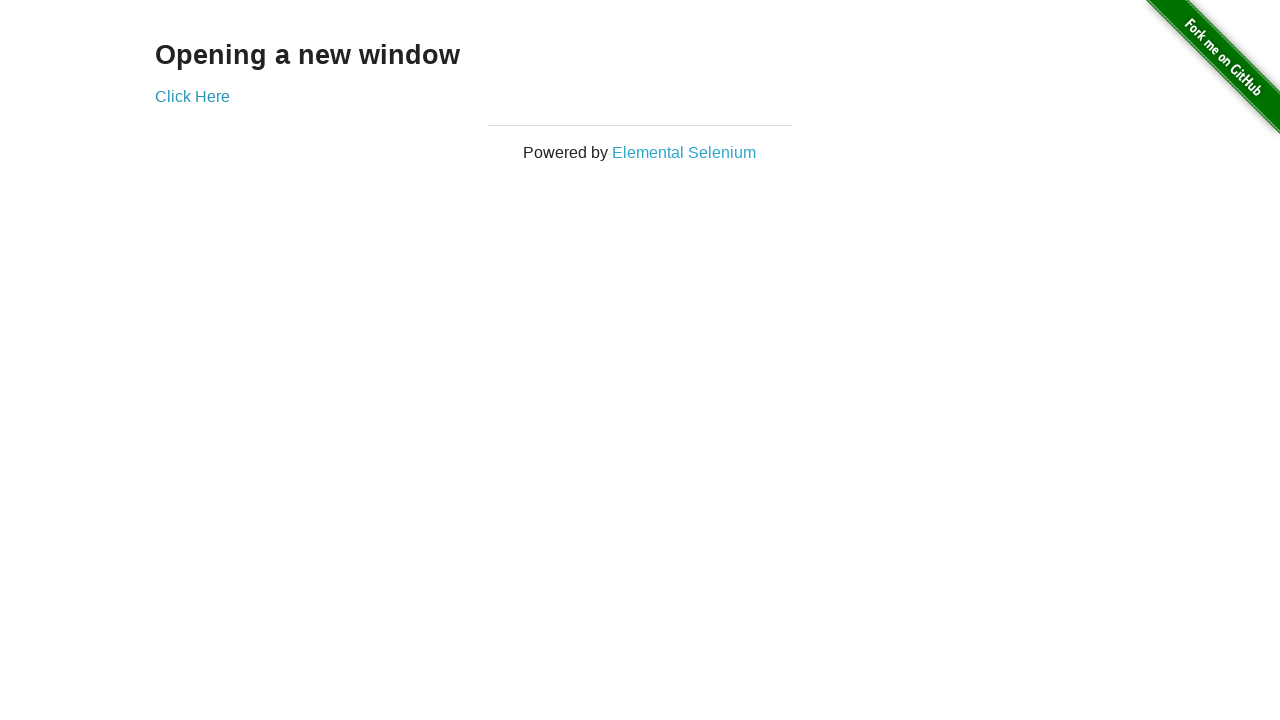

Verified first window title is 'The Internet'
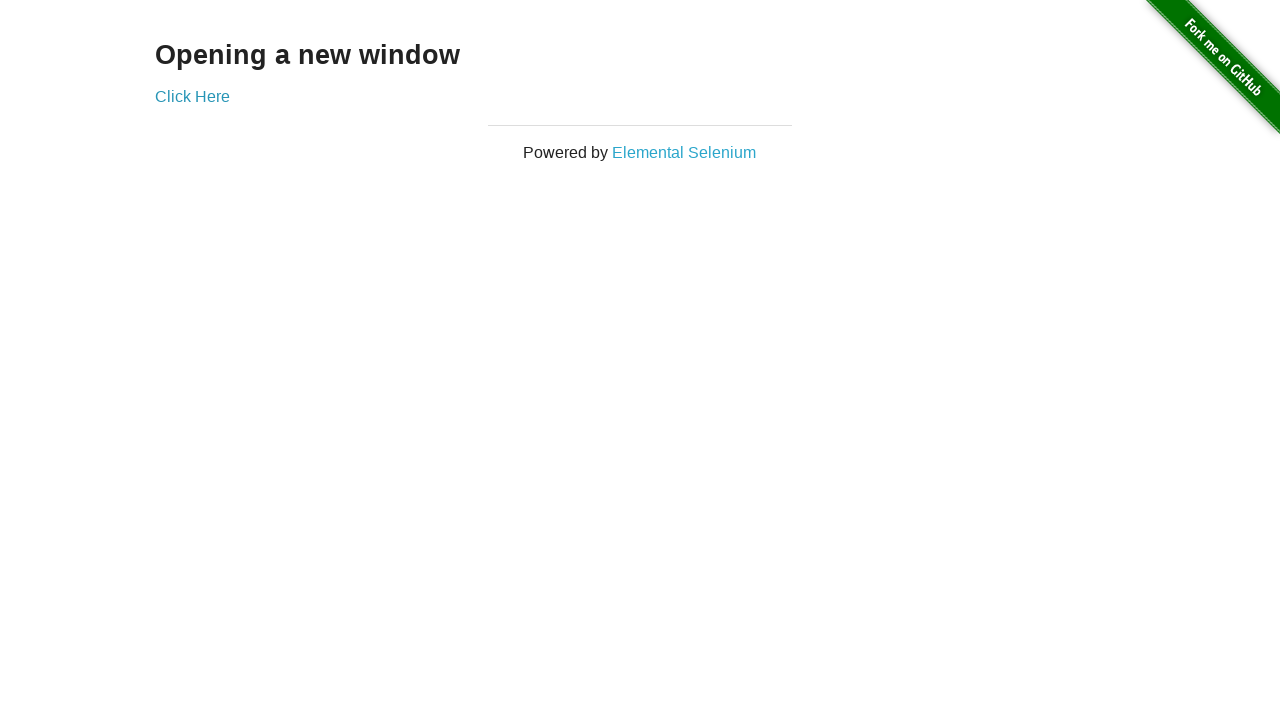

Waited for new window to load
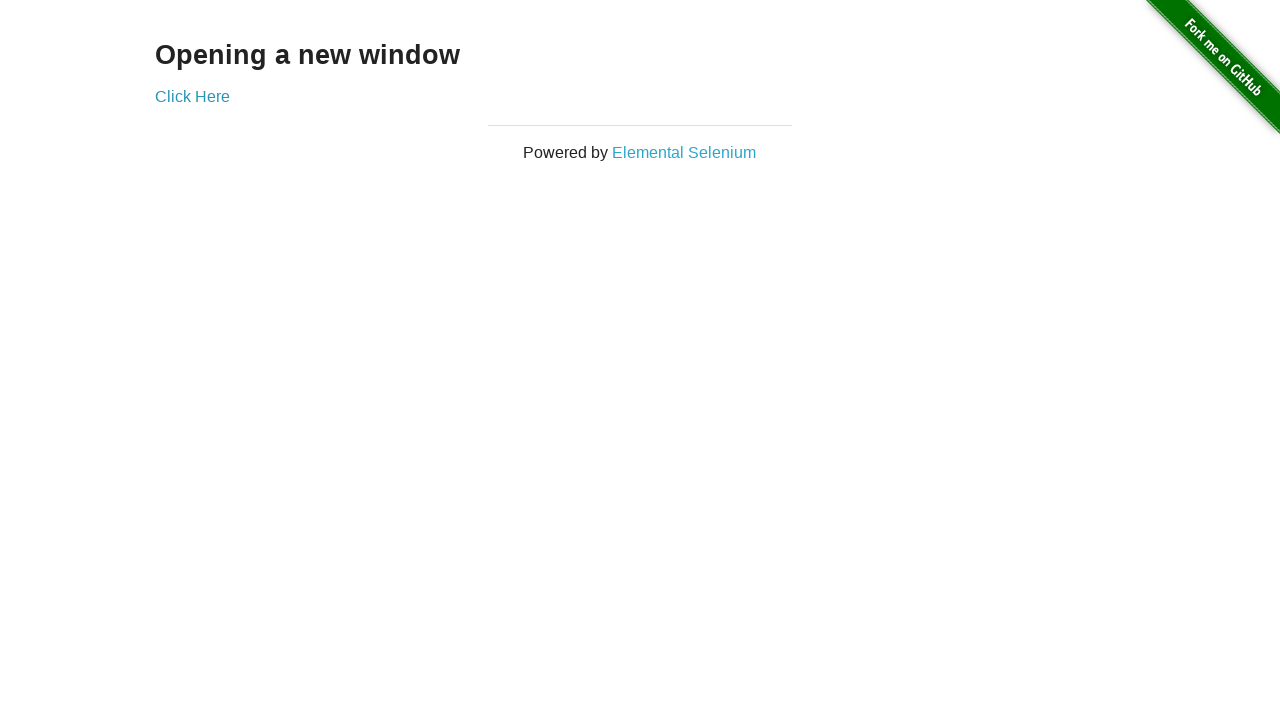

Verified second window title is 'New Window'
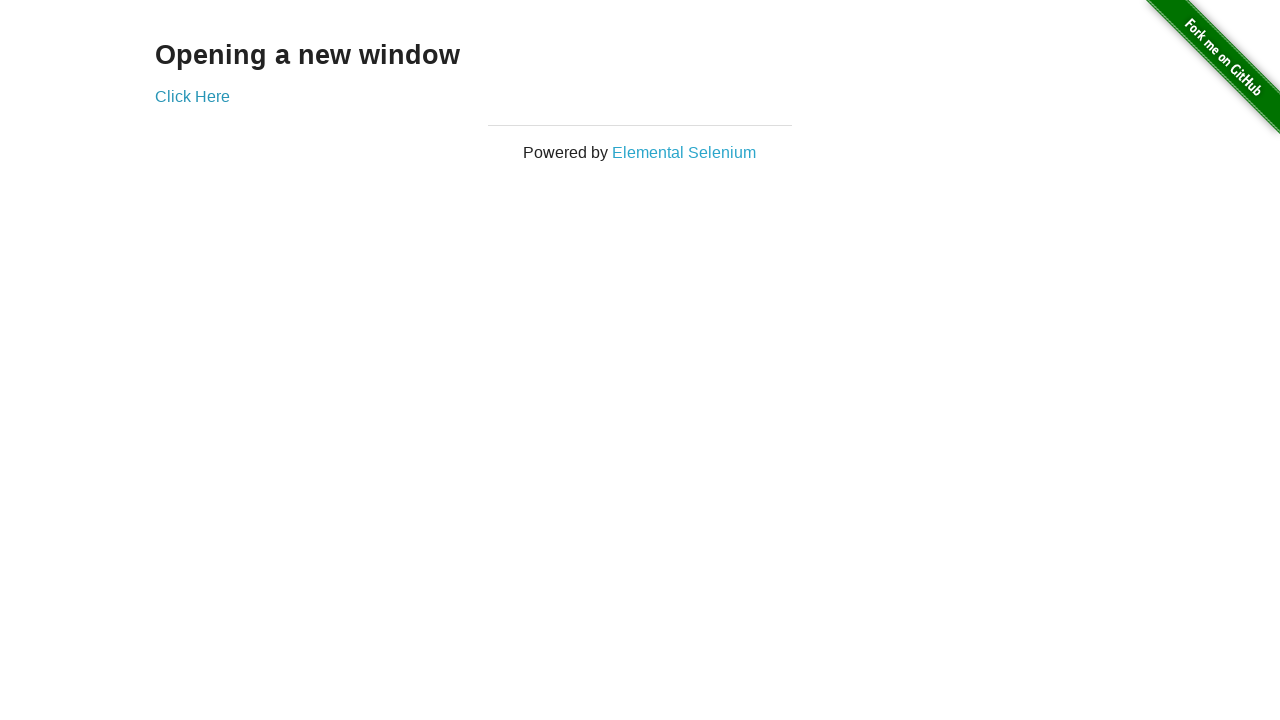

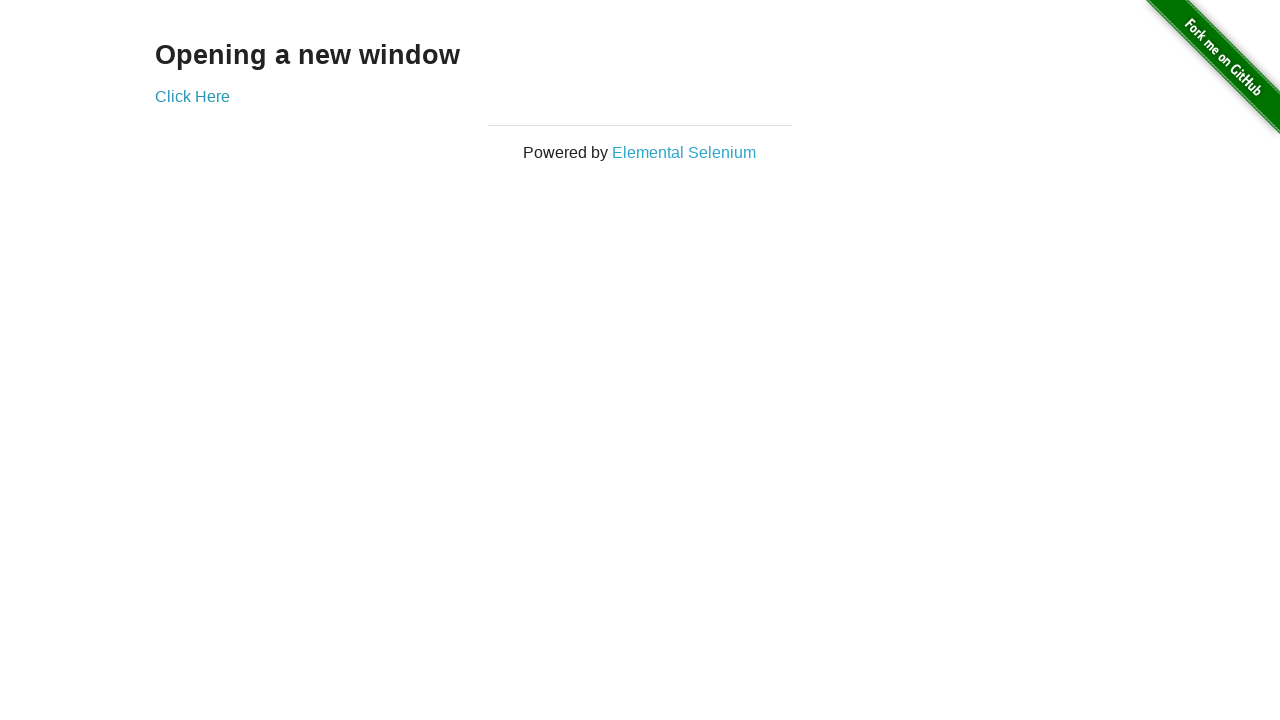